Navigates to the Rahul Shetty Academy homepage and waits for the page to load

Starting URL: https://www.rahulshettyacademy.com/#/index

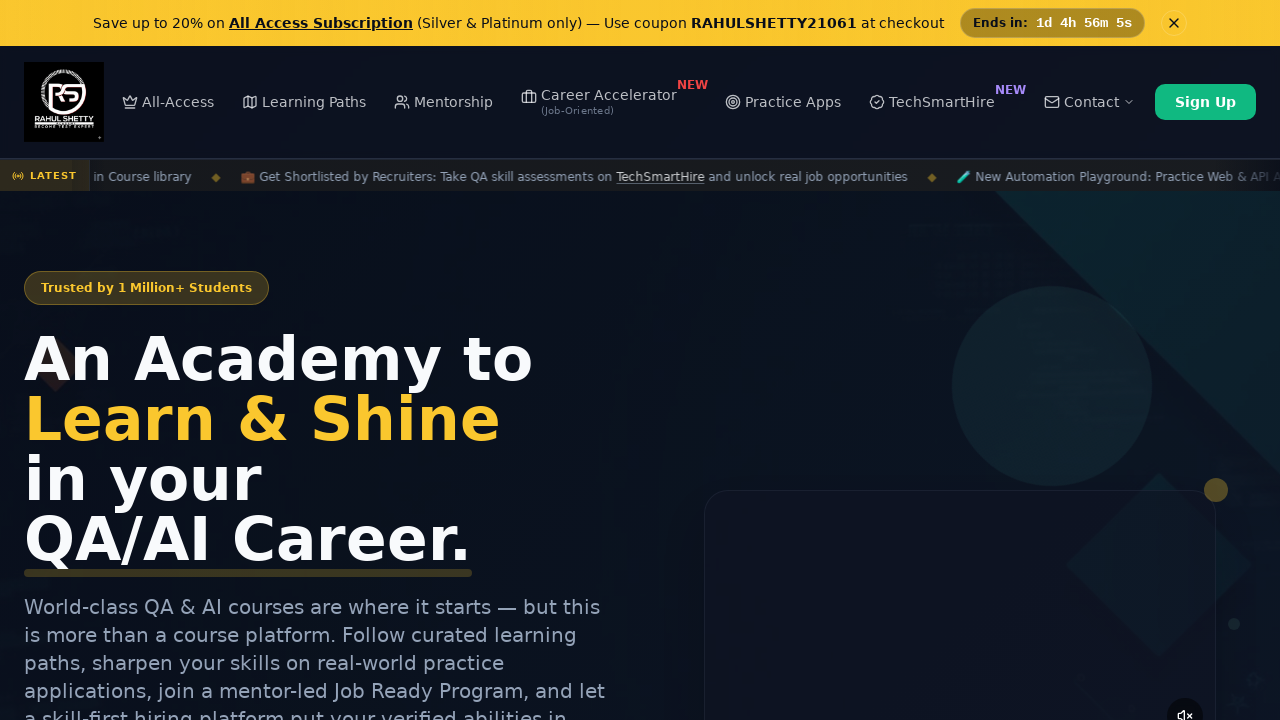

Navigated to Rahul Shetty Academy homepage
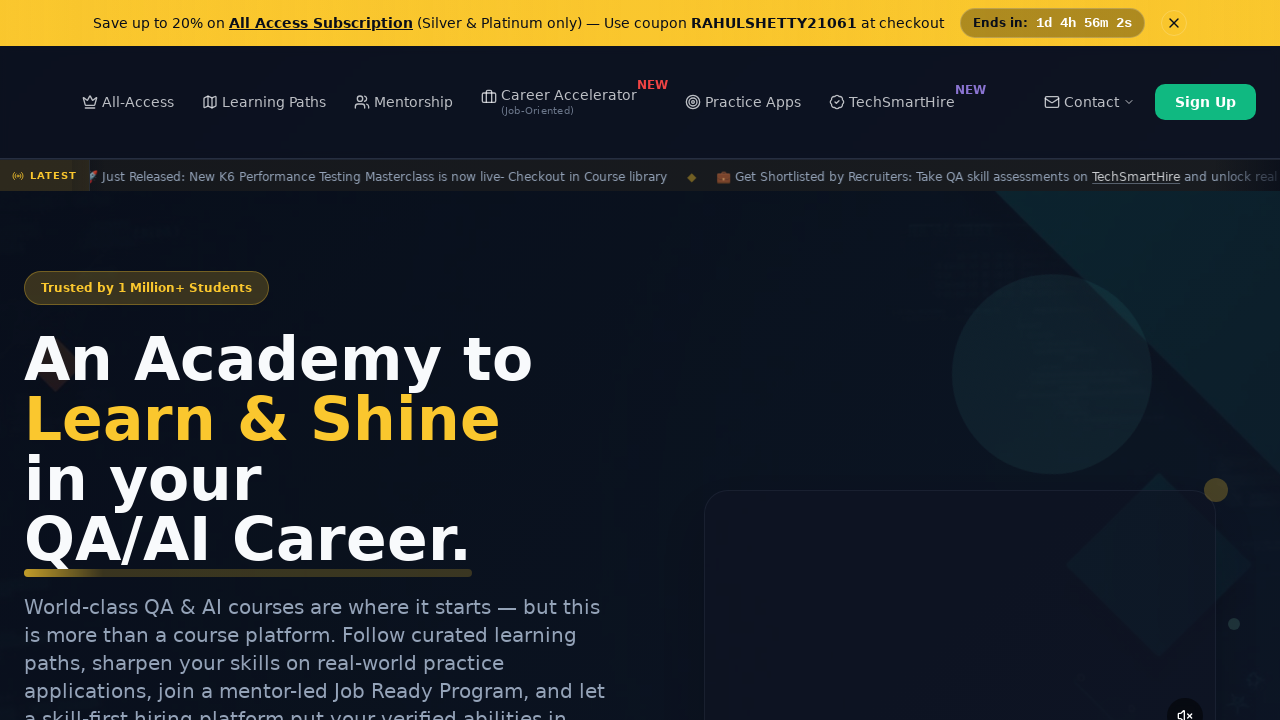

Page DOM content loaded
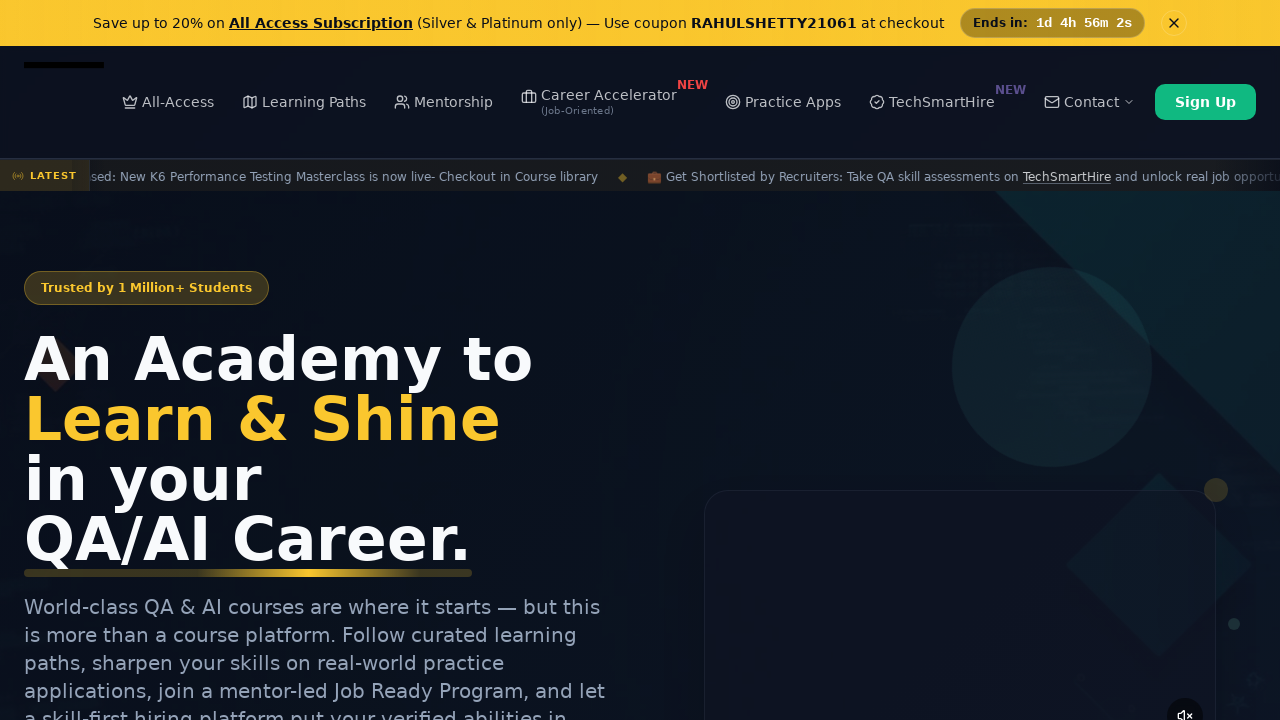

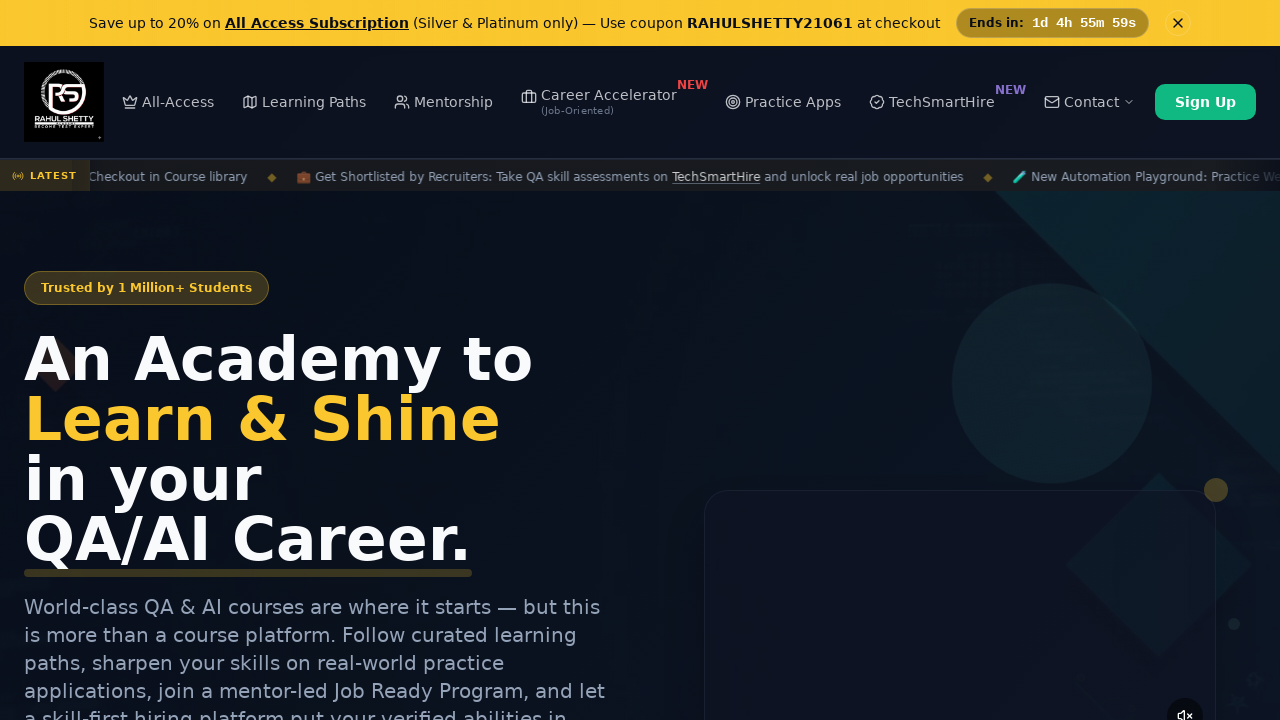